Tests multi-select functionality on a list editor demo page by clicking multiple items in sequence

Starting URL: http://demos.devexpress.com/aspxeditorsdemos/ListEditors/MultiSelect.aspx

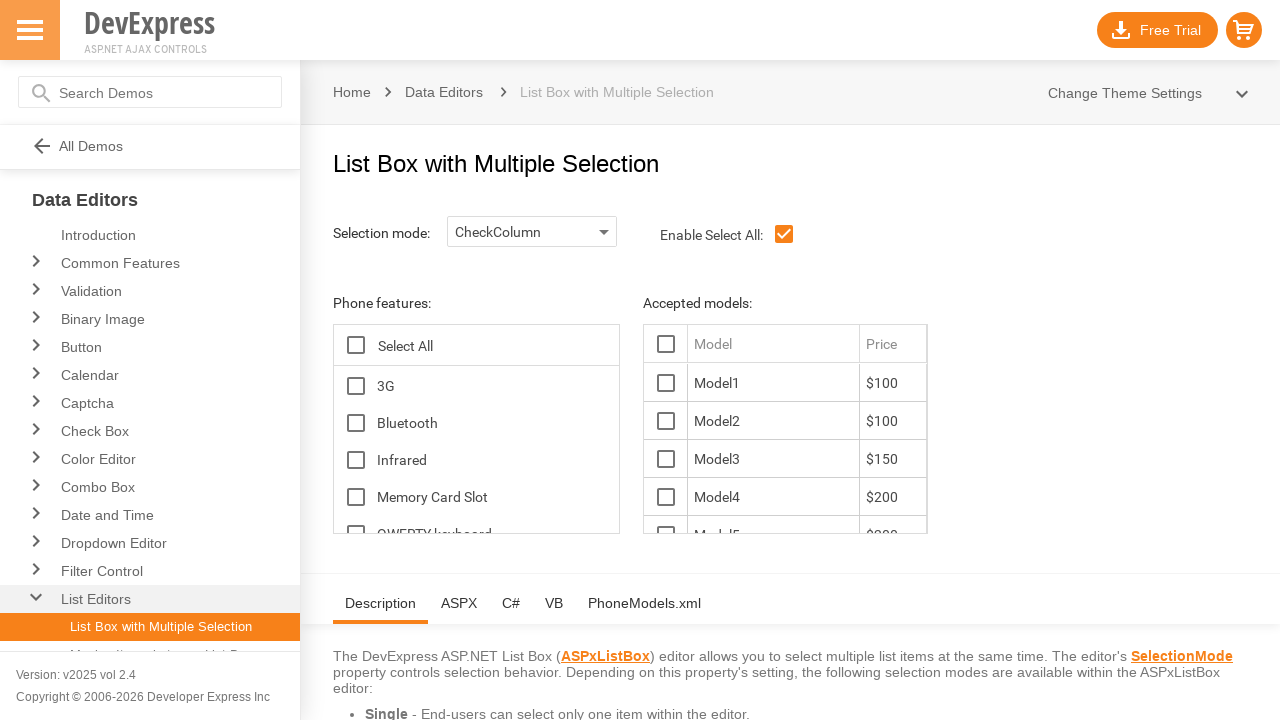

Clicked first item in the multi-select list at (498, 386) on #ContentHolder_lbFeatures_LBI0T1
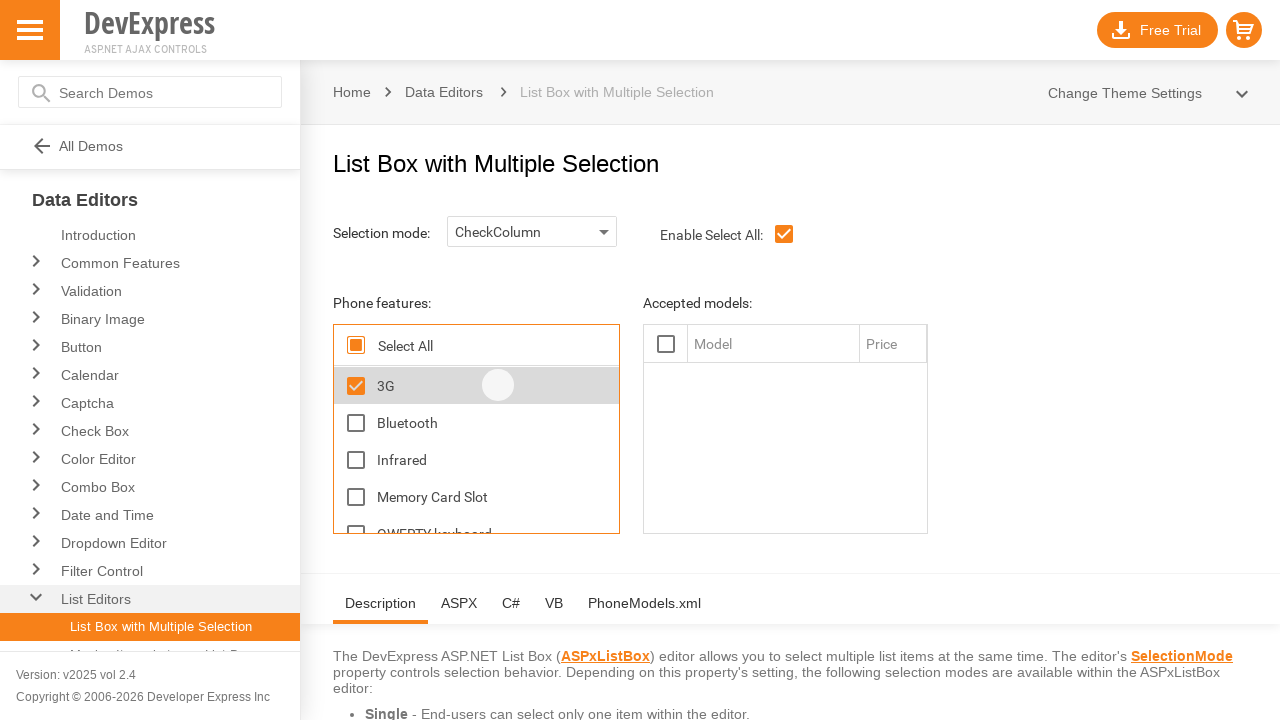

Clicked second item in the multi-select list at (498, 422) on #ContentHolder_lbFeatures_LBI1T1
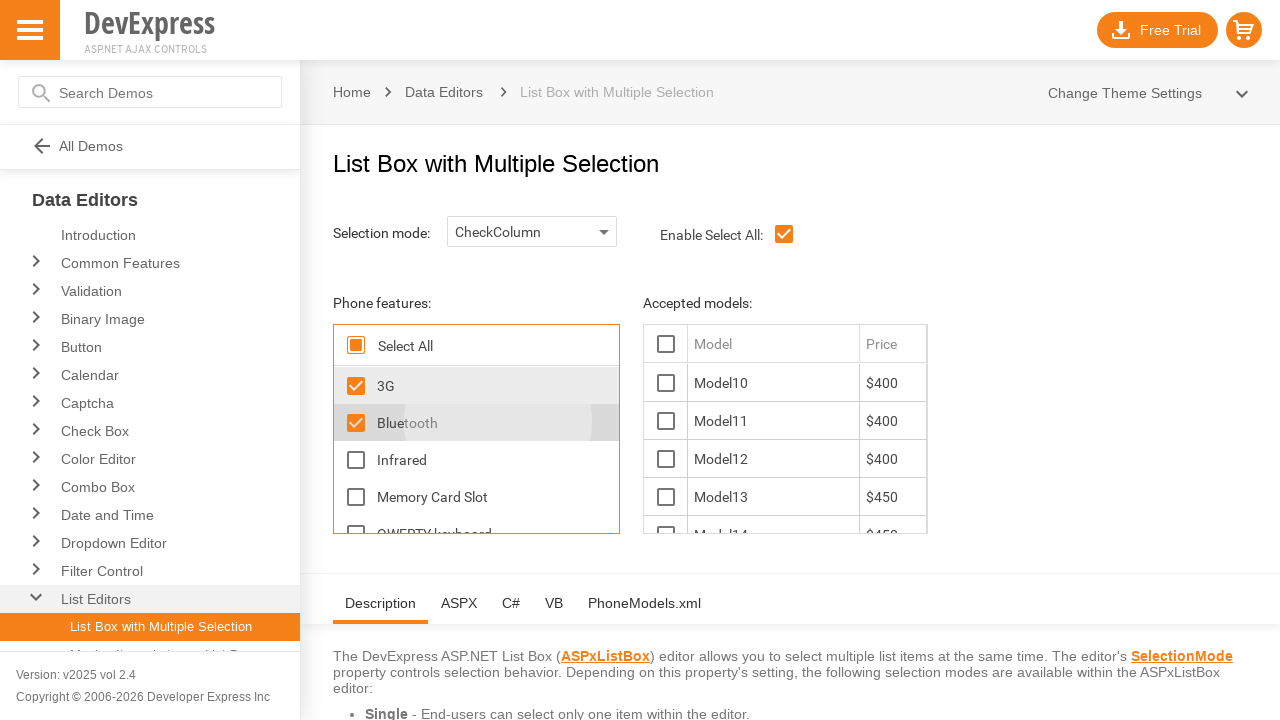

Clicked third item in the multi-select list at (498, 460) on #ContentHolder_lbFeatures_LBI2T1
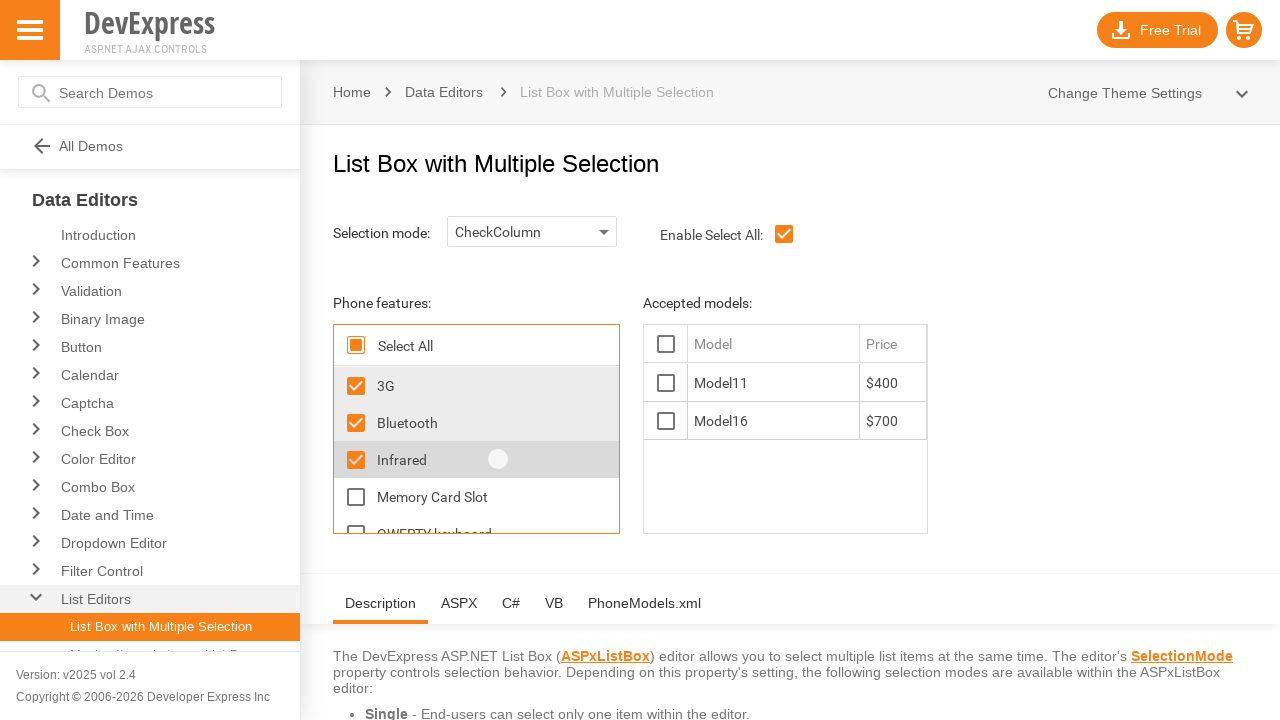

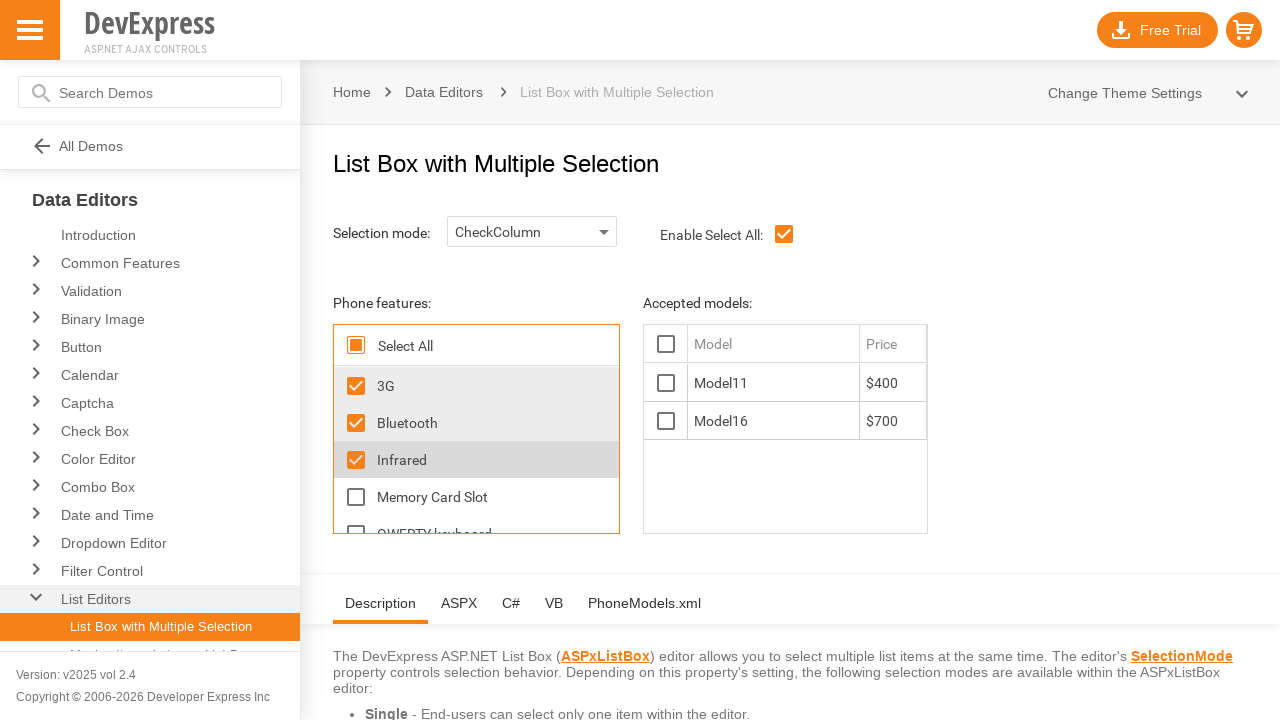